Navigates to Friv.com and verifies the page title contains "Friv"

Starting URL: https://www.friv.com

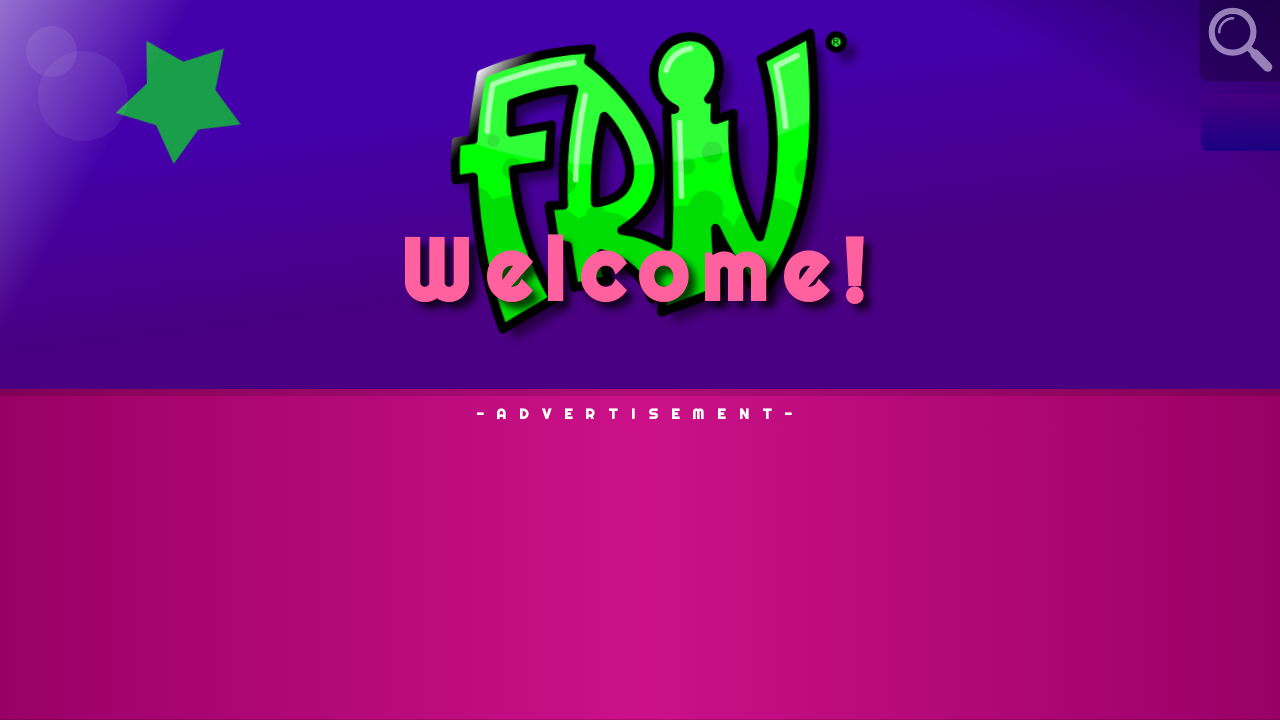

Navigated to https://www.friv.com
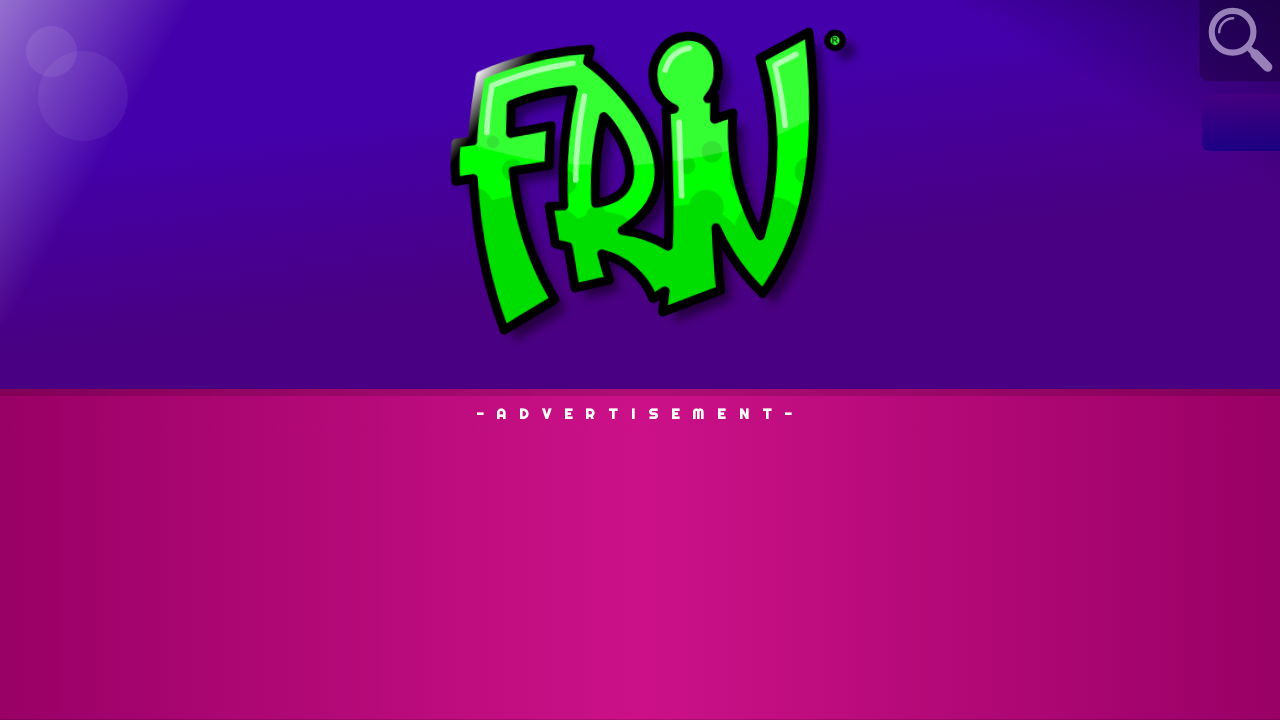

Verified page title contains 'Friv'
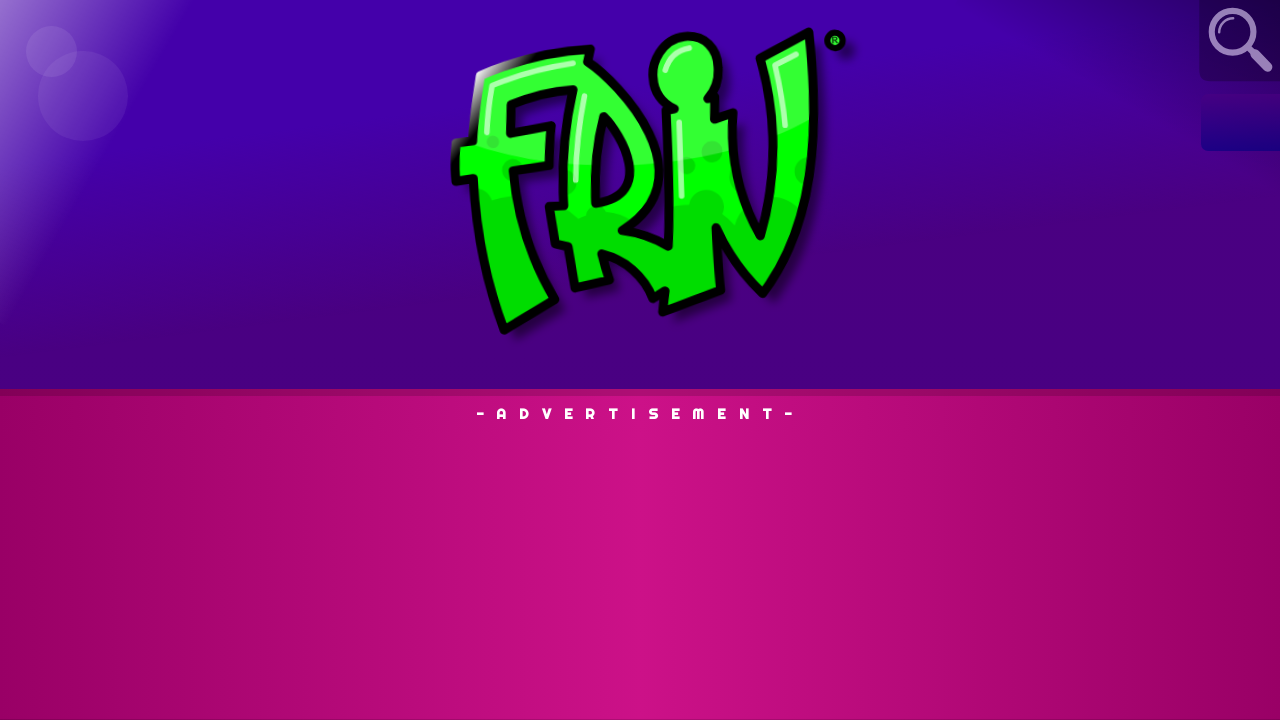

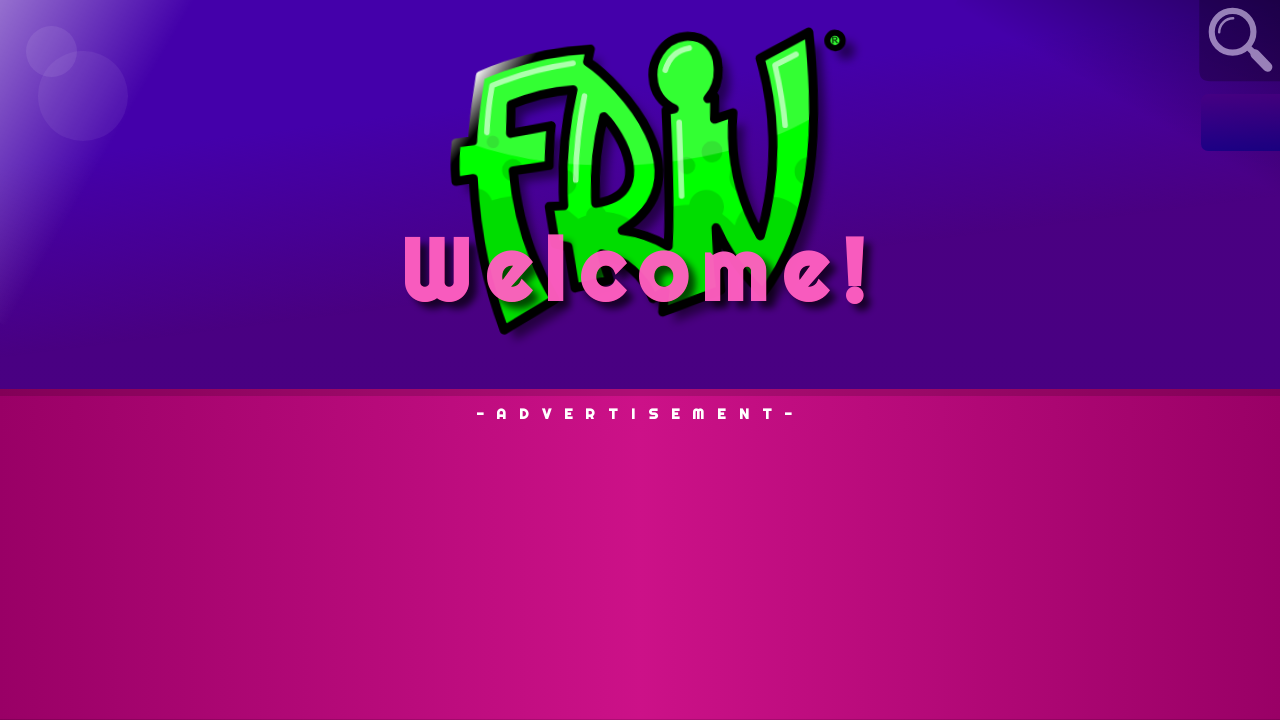